Tests the autocomplete feature on jQuery UI's demo page by typing a partial string in the input field and selecting a suggestion from the dropdown list

Starting URL: https://jqueryui.com/autocomplete/

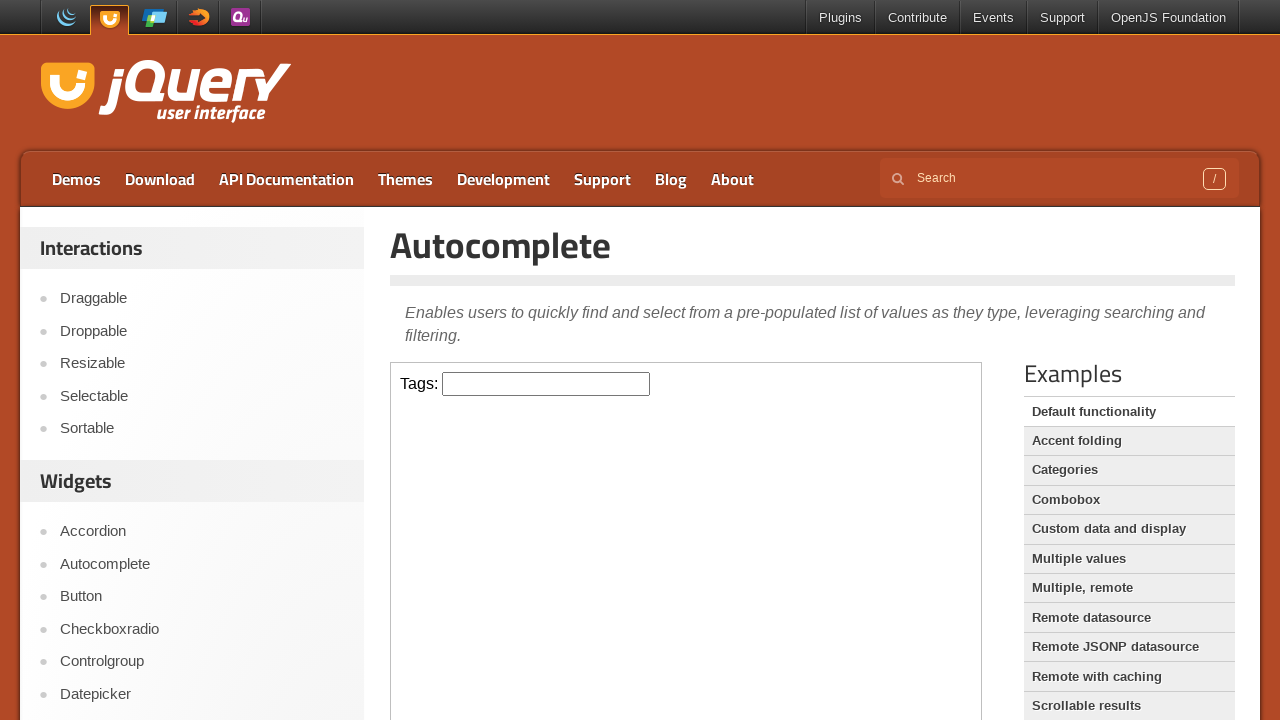

Clicked on the input field inside the iframe at (546, 384) on iframe >> internal:control=enter-frame >> input
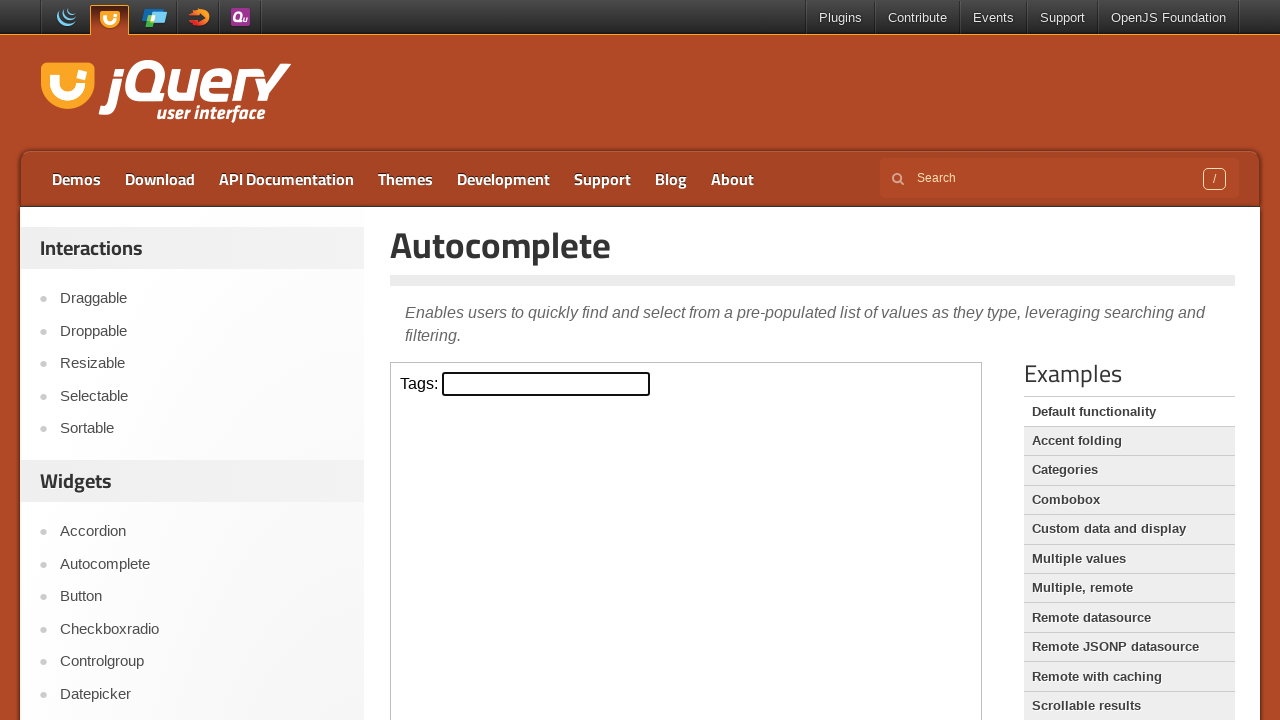

Typed 'P' to trigger autocomplete suggestions on iframe >> internal:control=enter-frame >> input
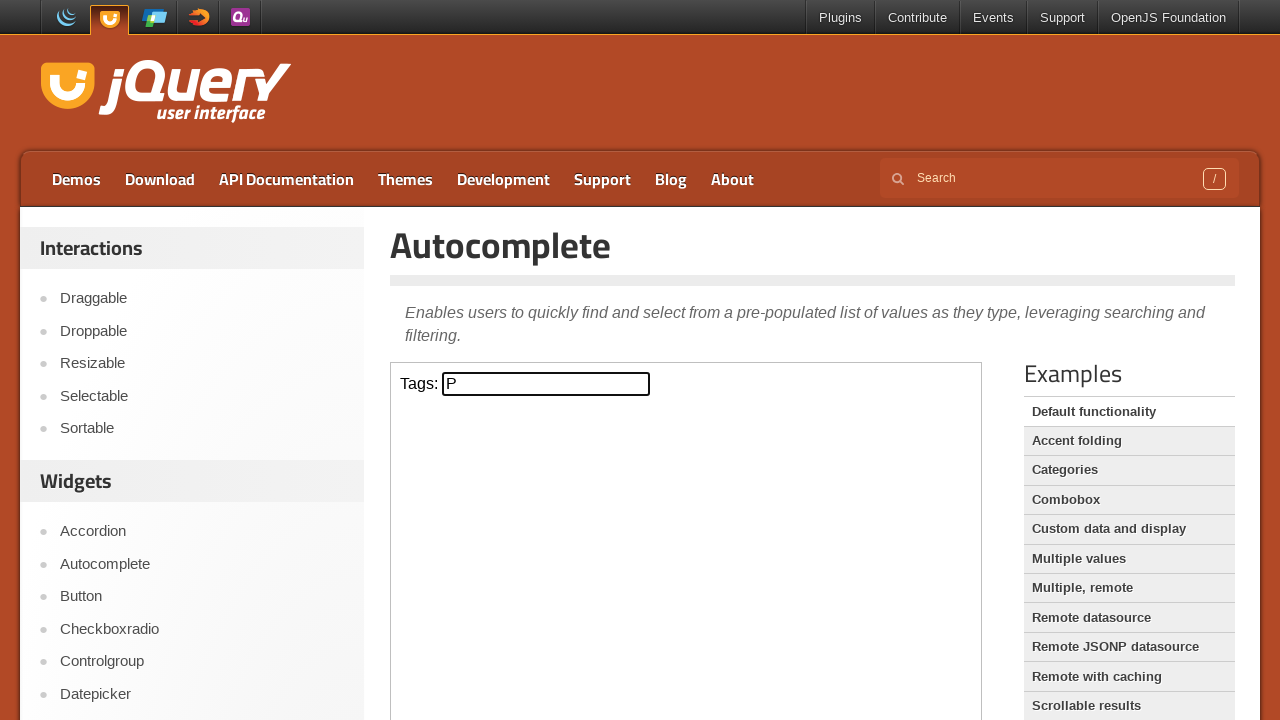

Selected 'Python' from the autocomplete dropdown suggestions at (546, 577) on iframe >> internal:control=enter-frame >> text=Python
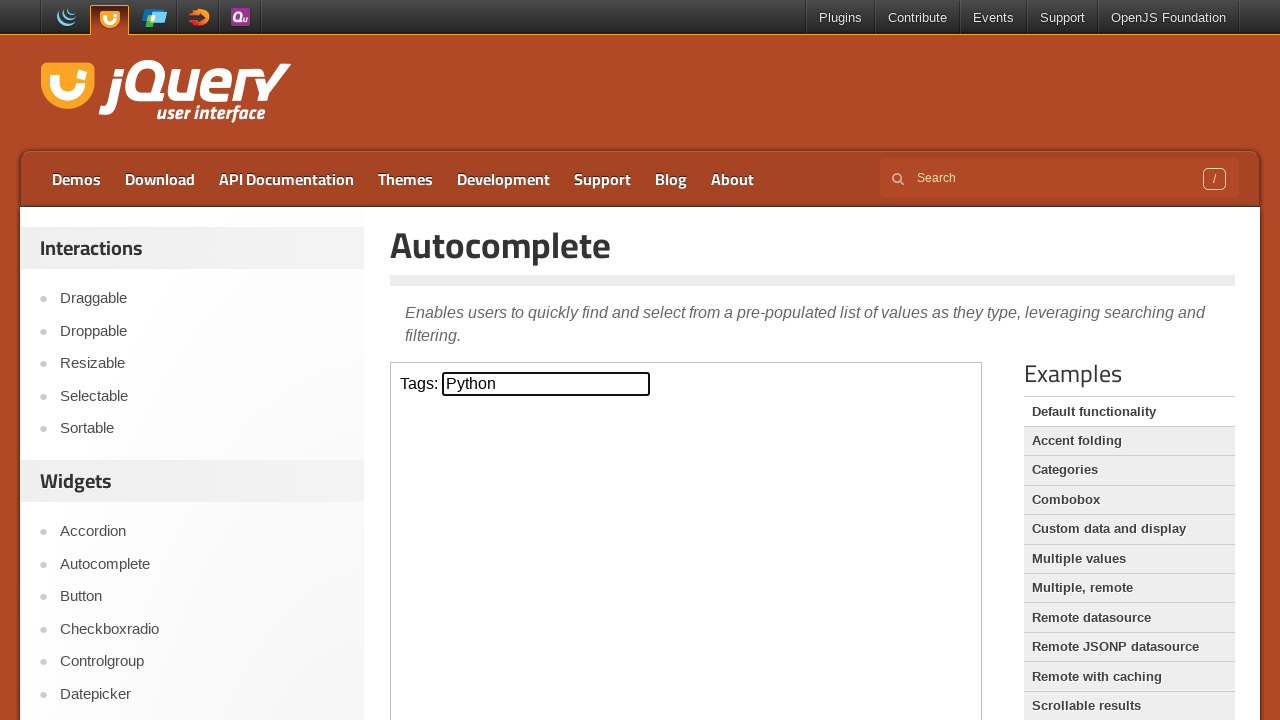

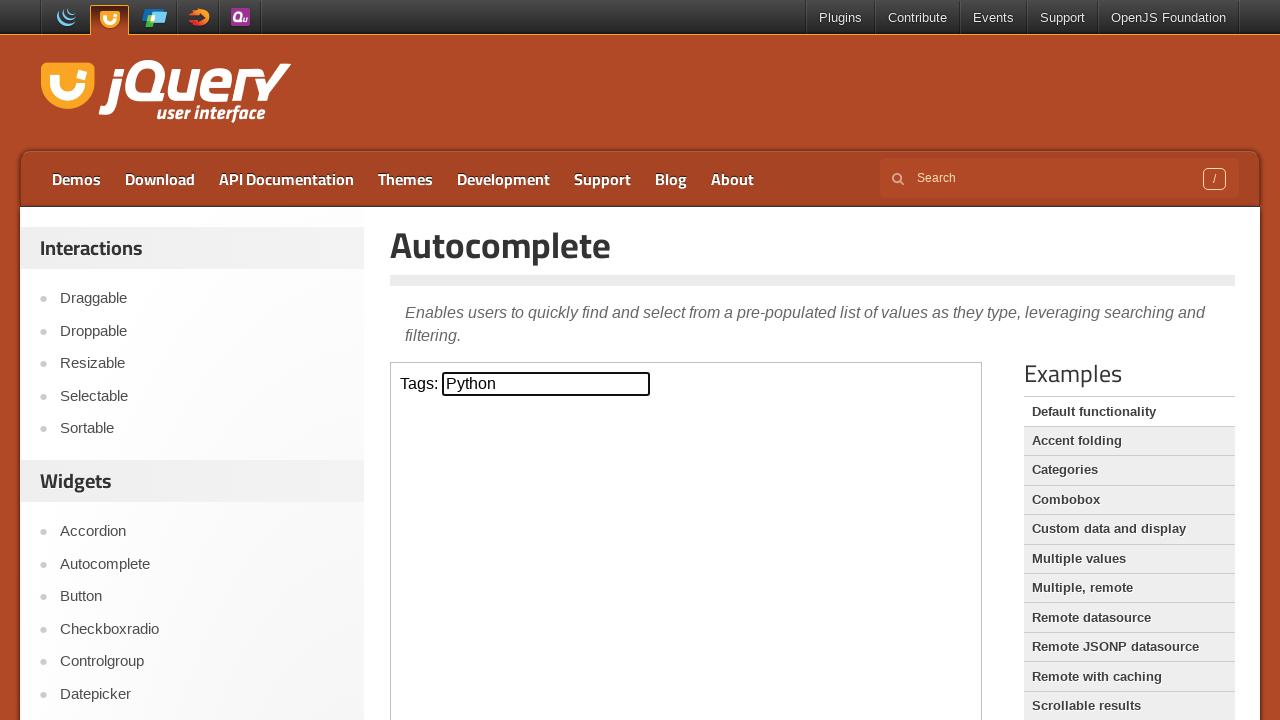